Verifies that the payment system logos are displayed in the online recharge section

Starting URL: https://www.mts.by

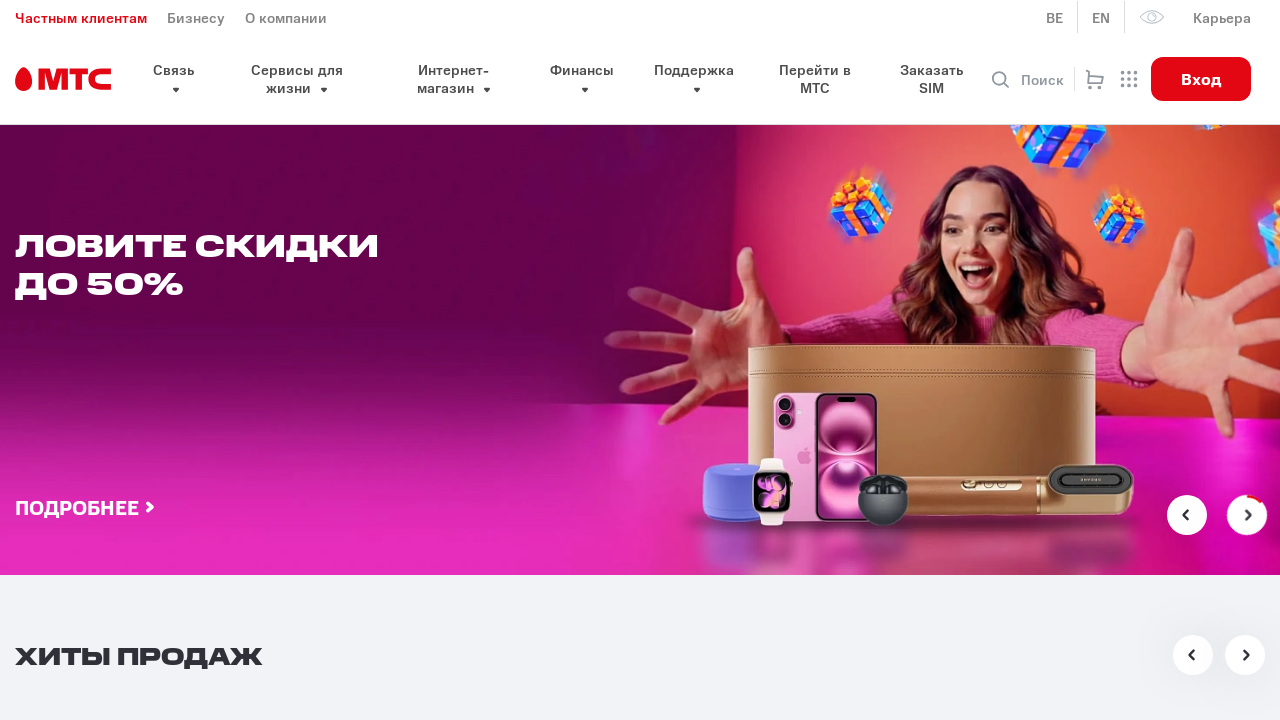

Located payment partner logos element
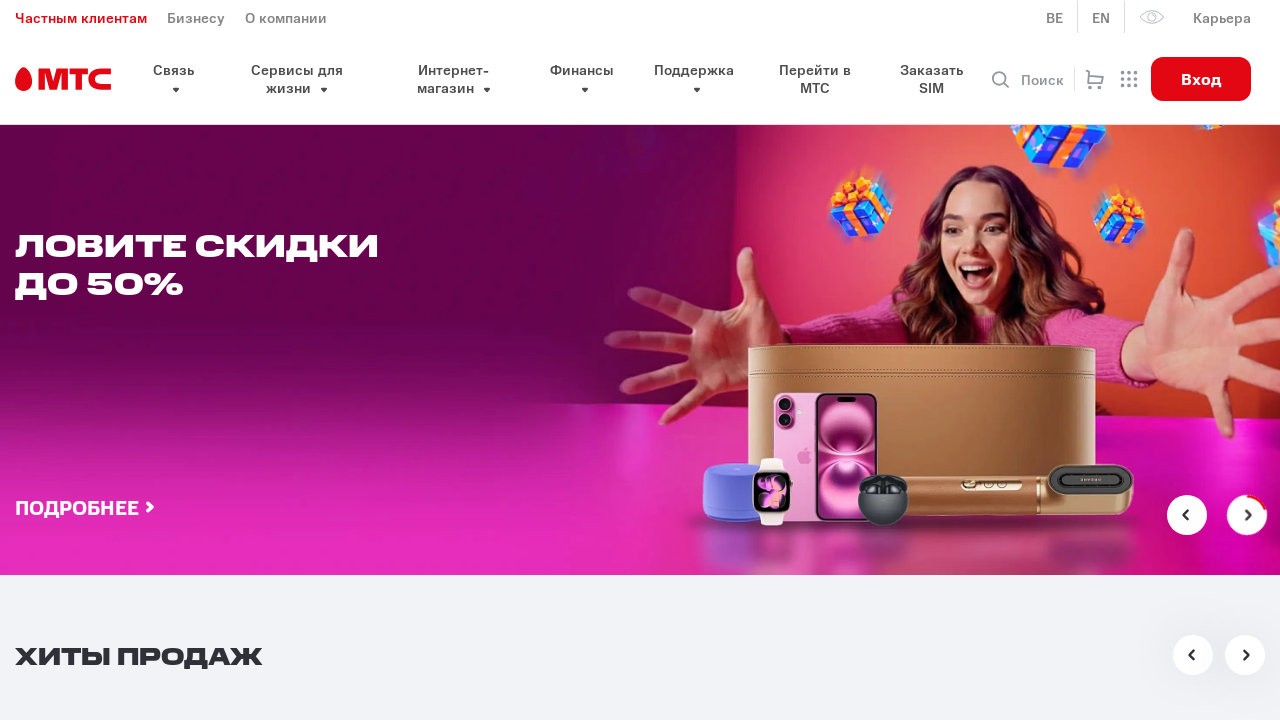

Payment partner logos element is ready
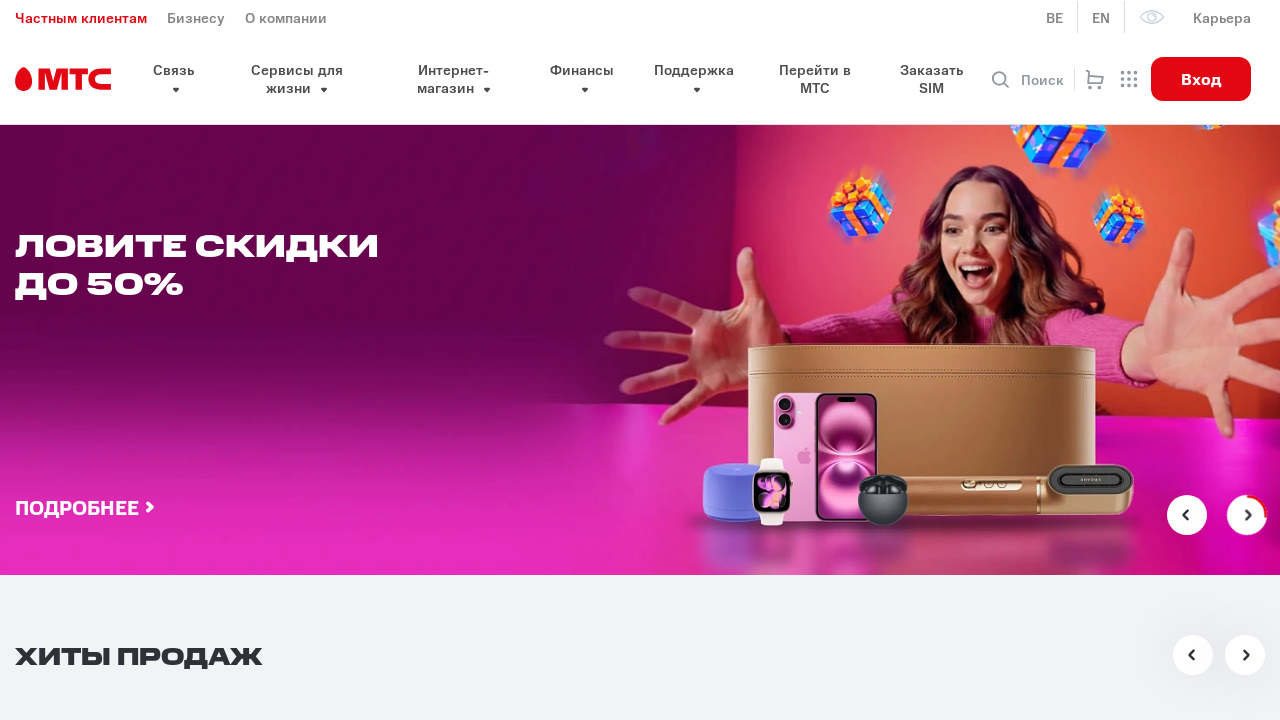

Verified that payment system logos are displayed in the online recharge section
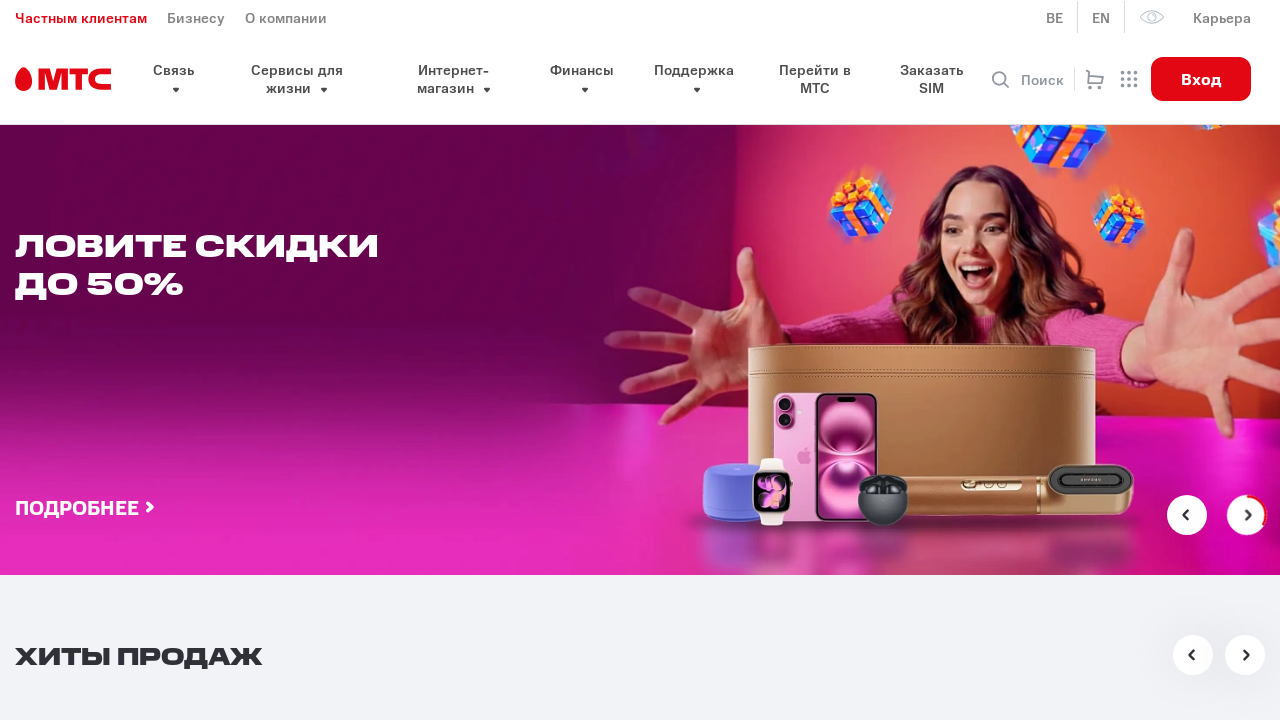

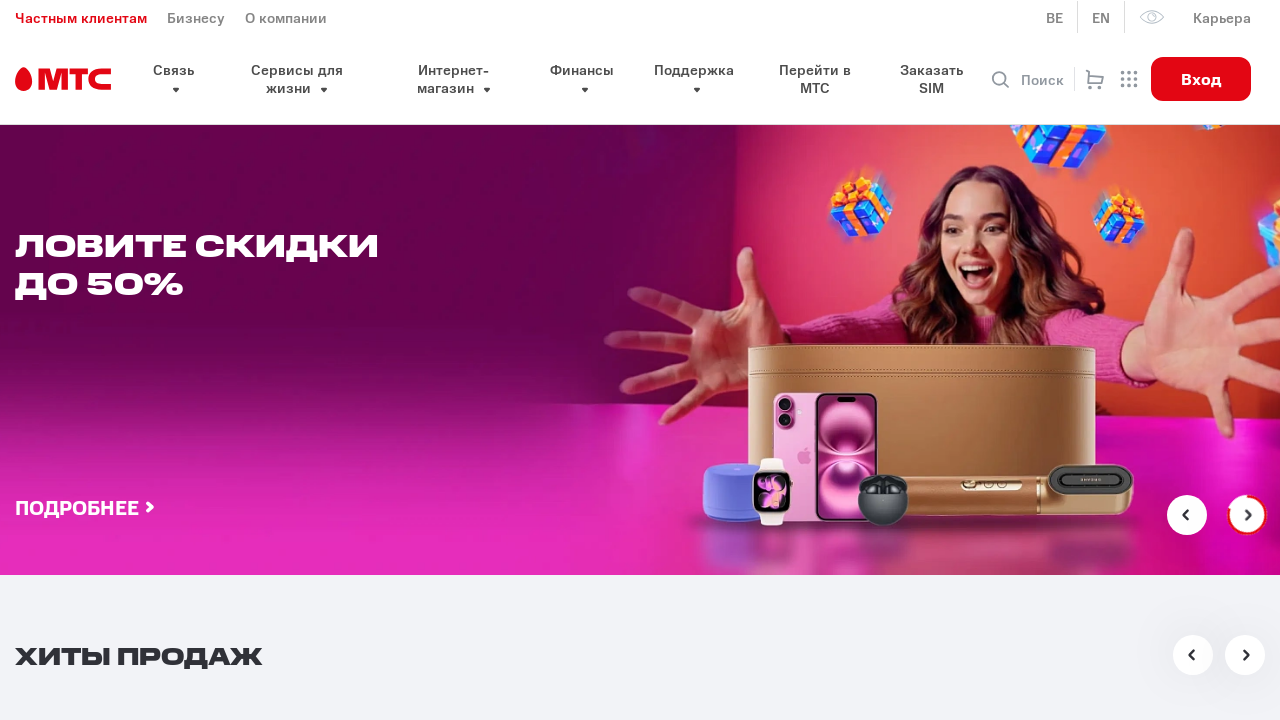